Navigates to a practice page, scrolls to a table element, and interacts with table rows and columns to verify table structure

Starting URL: https://qaclickacademy.com/practice.php

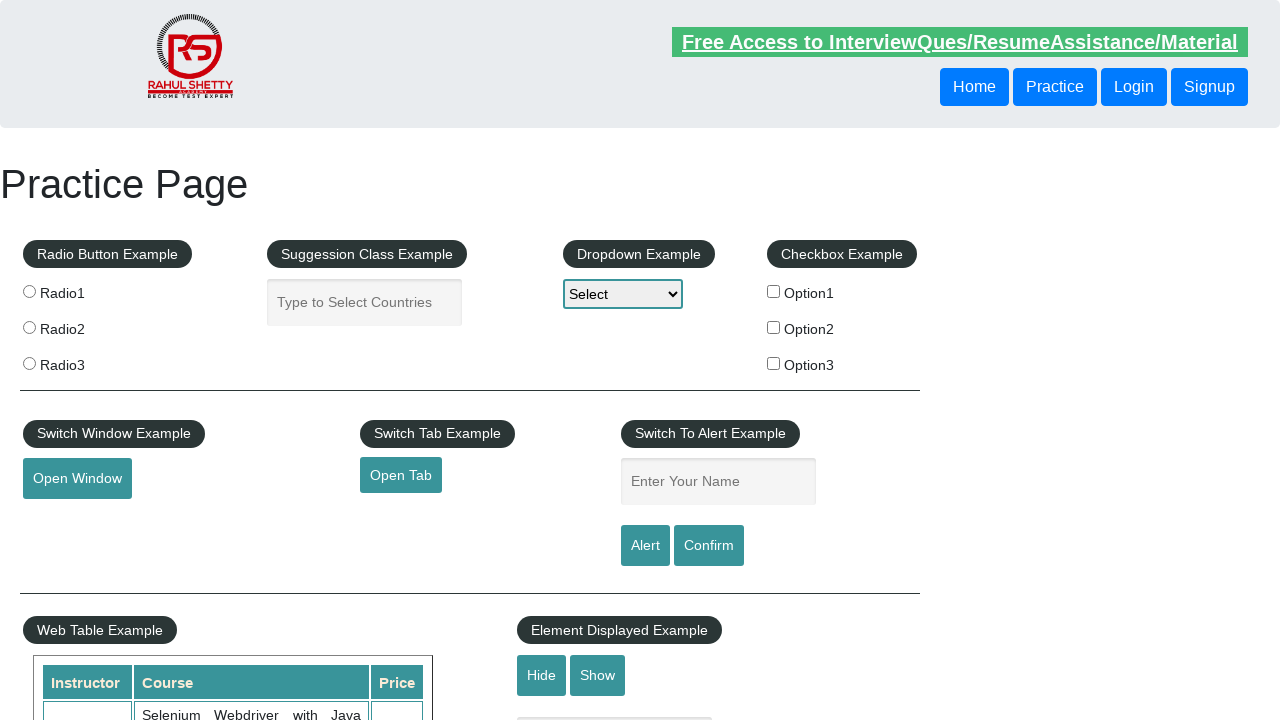

Scrolled down 600 pixels to make table visible
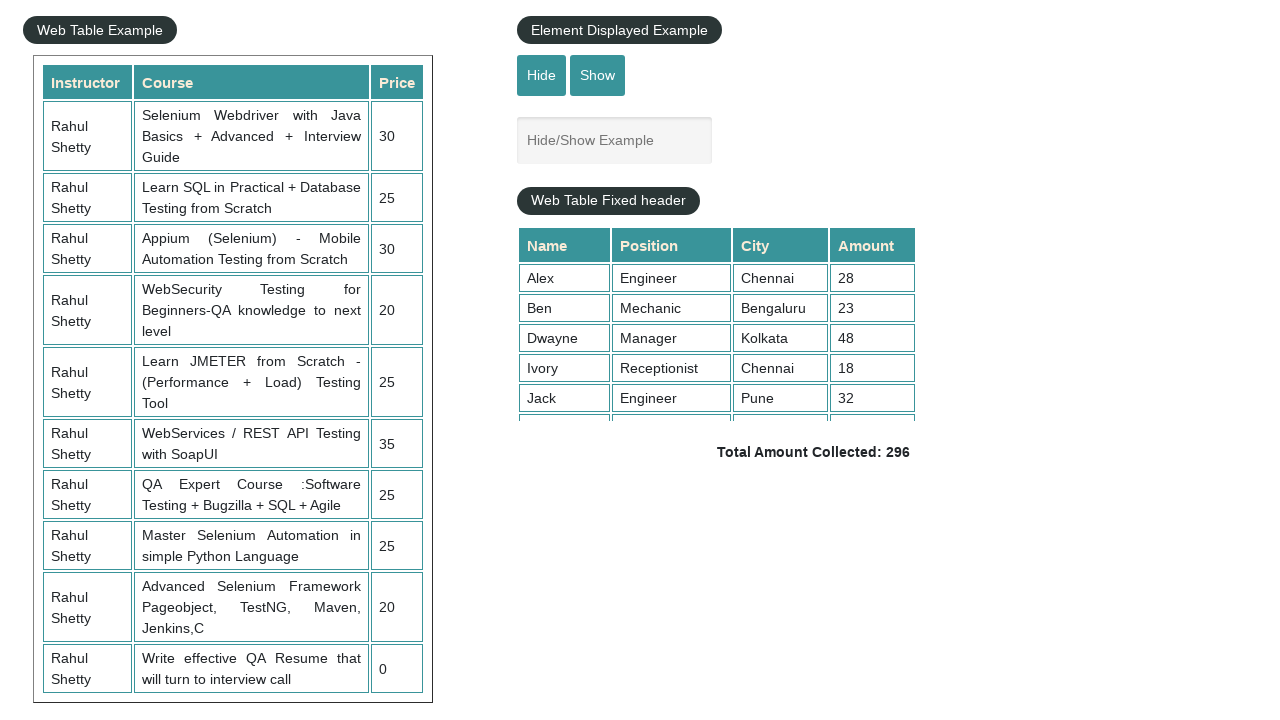

Table with class 'table-display' became visible
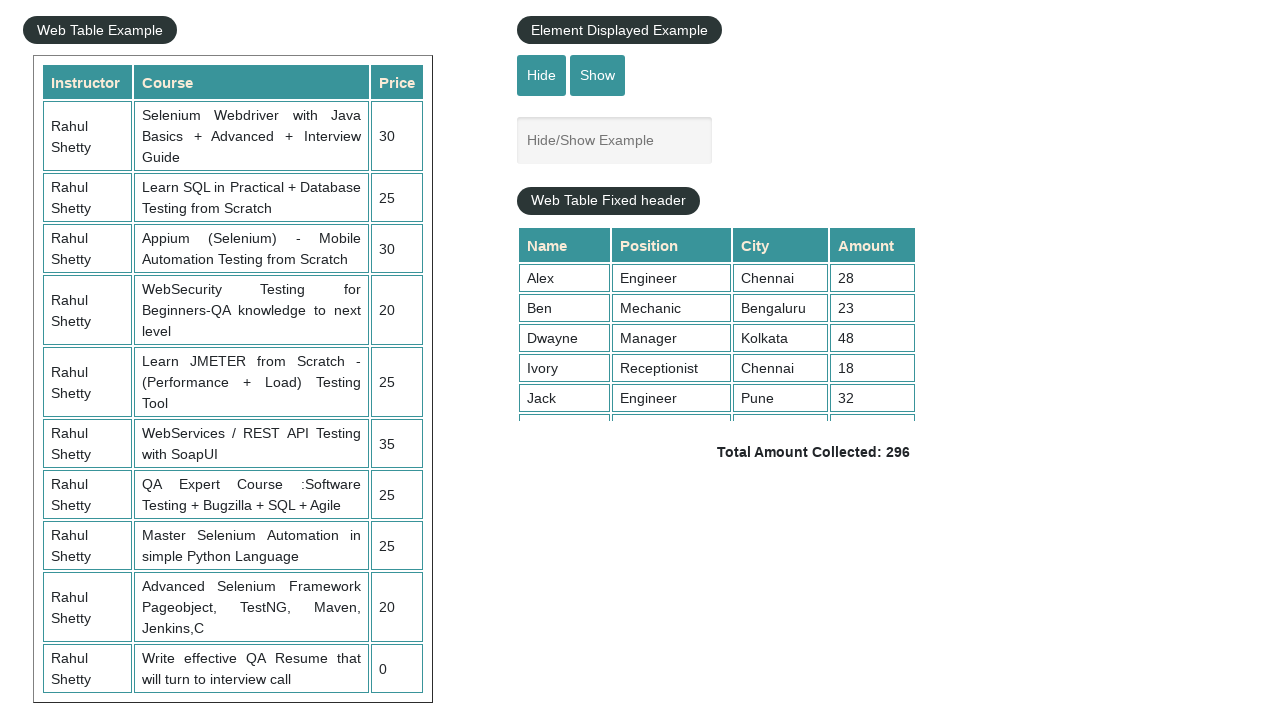

Retrieved all table rows (found 11 rows)
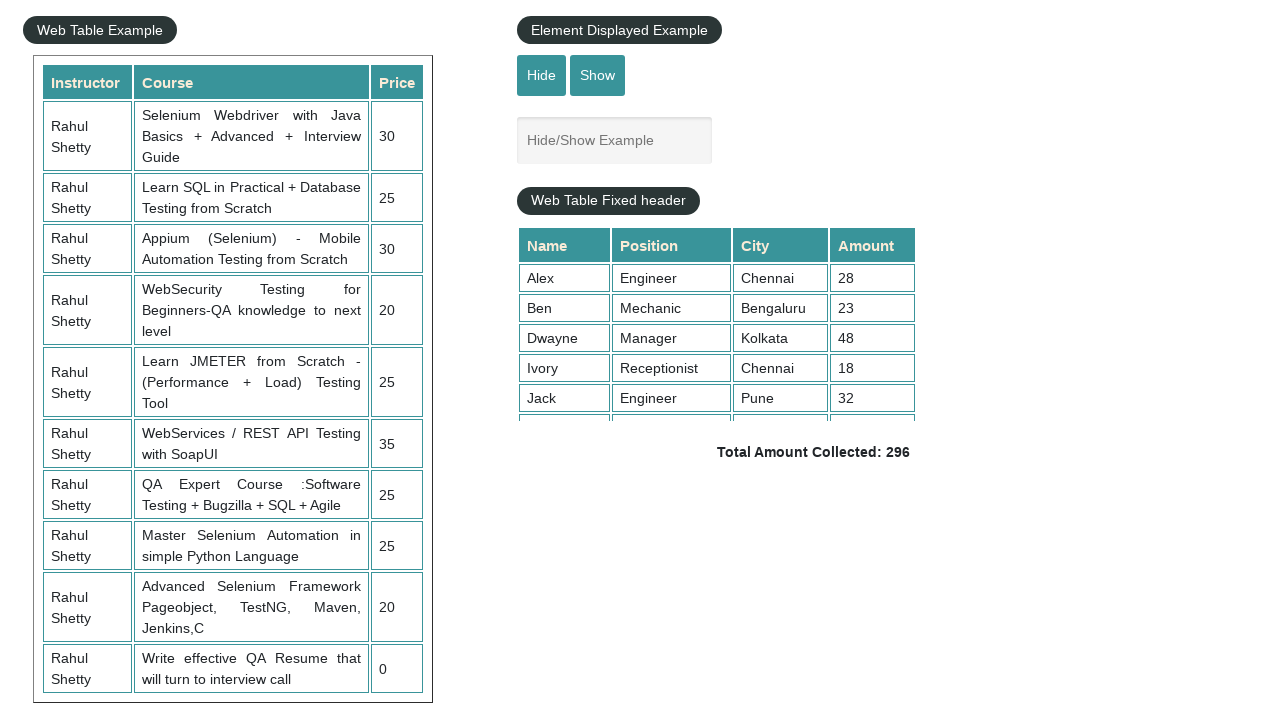

Retrieved column headers from first row (found 3 columns)
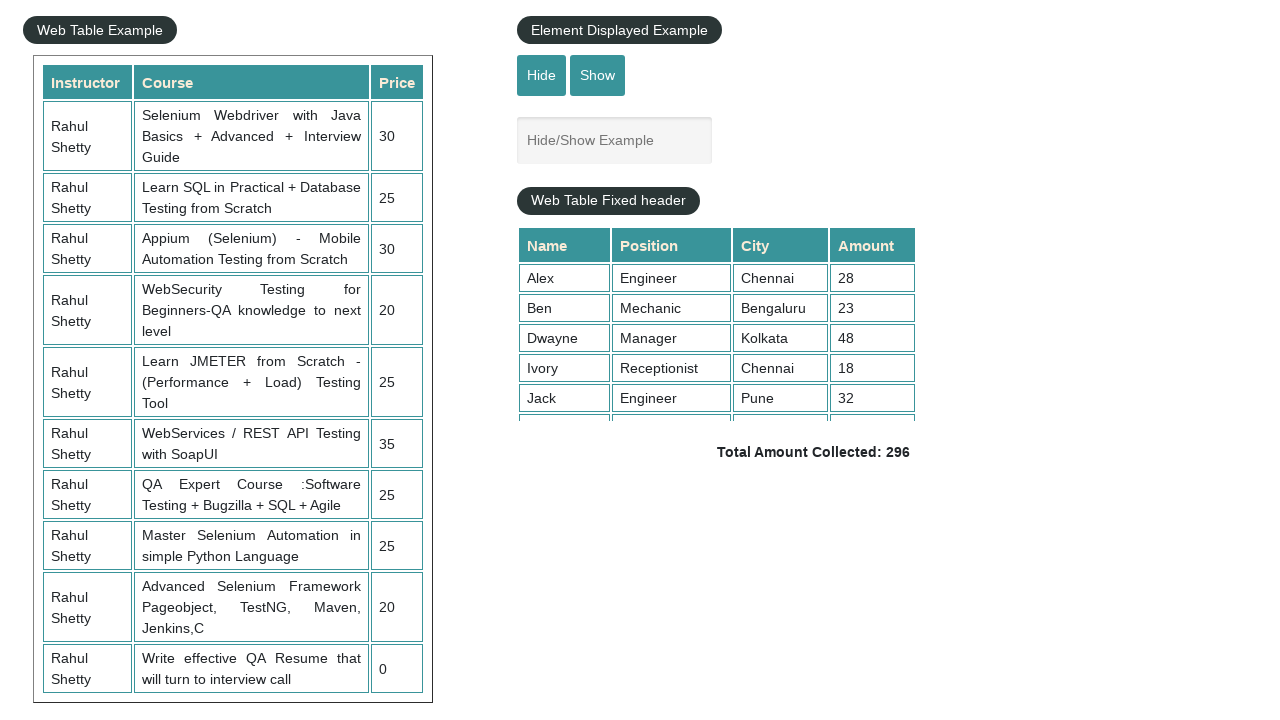

Retrieved data cells from third row (found 3 cells)
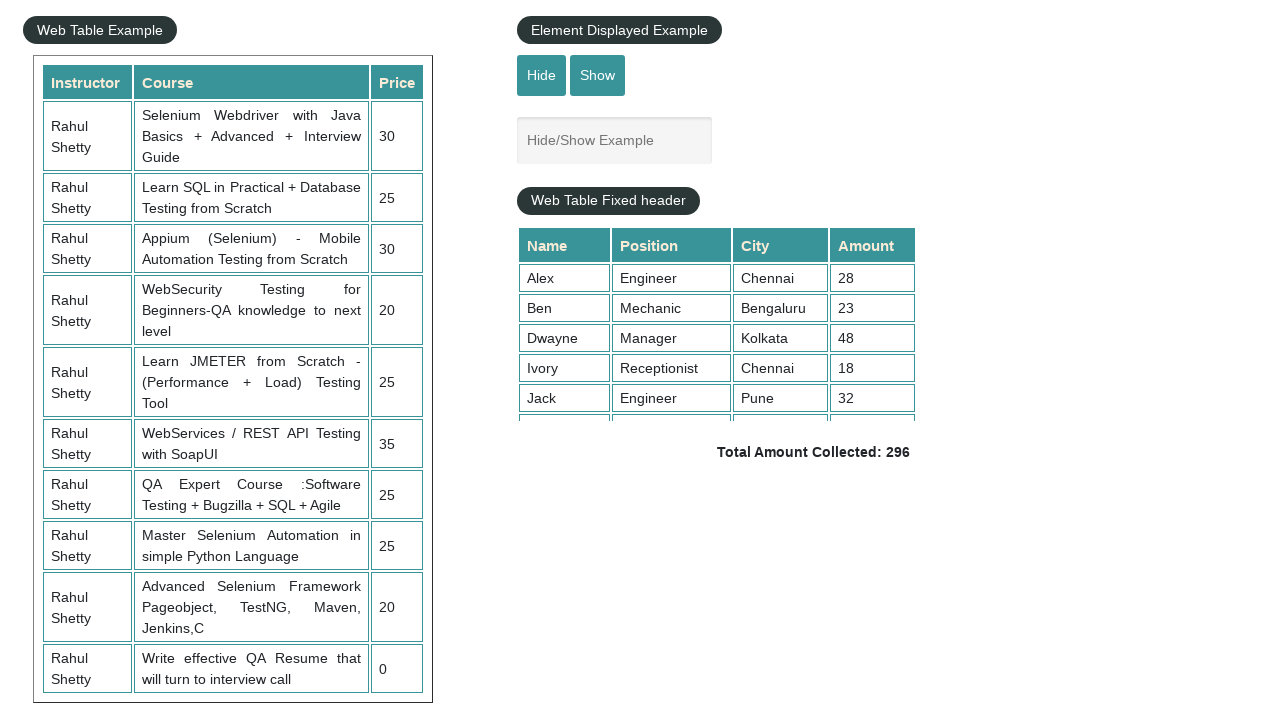

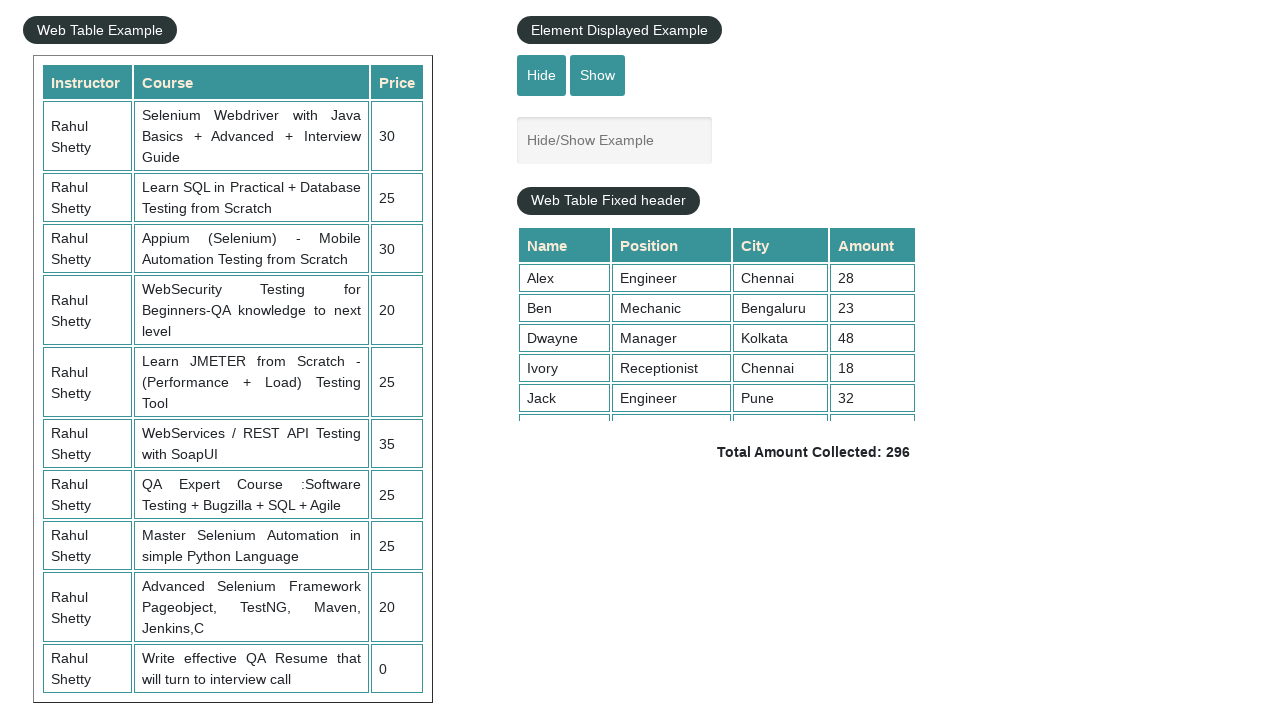